Tests date picker functionality by setting a date value using JavaScript to populate the datepicker input field with a specific date.

Starting URL: http://demo.automationtesting.in/Datepicker.html

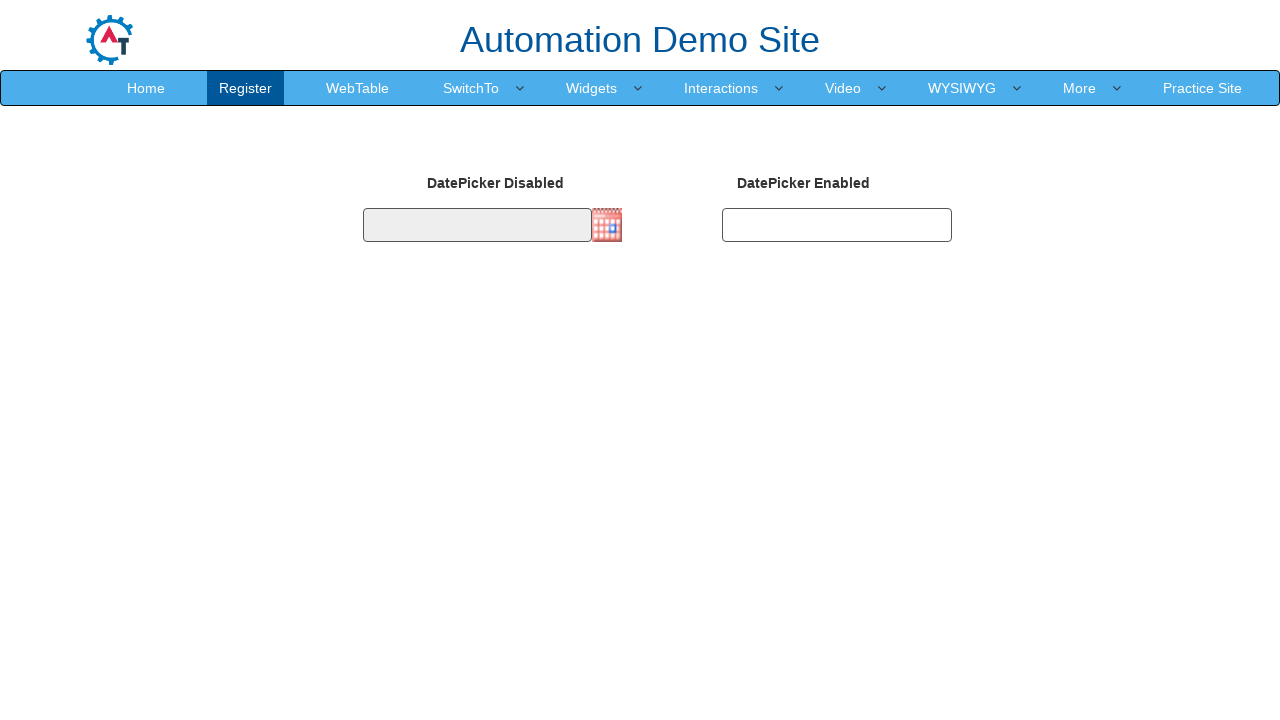

Set datepicker input field to date '01/02/2013' using JavaScript
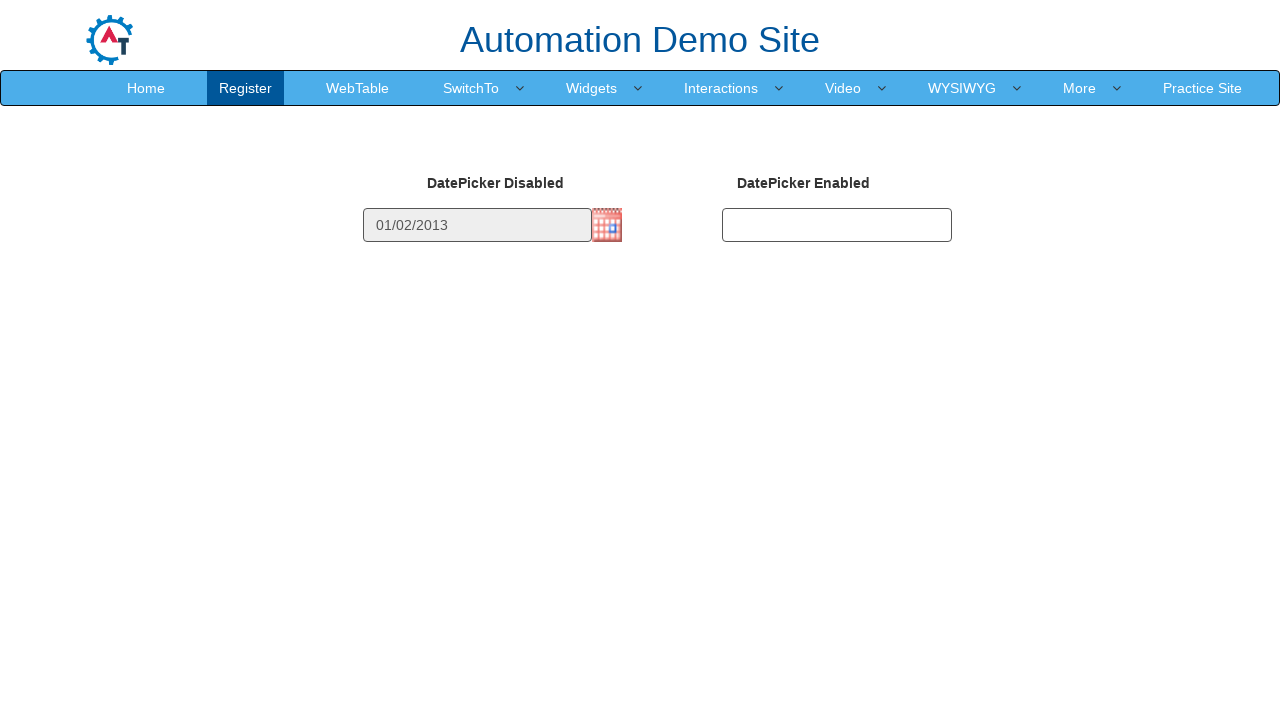

Waited 1 second to observe the datepicker result
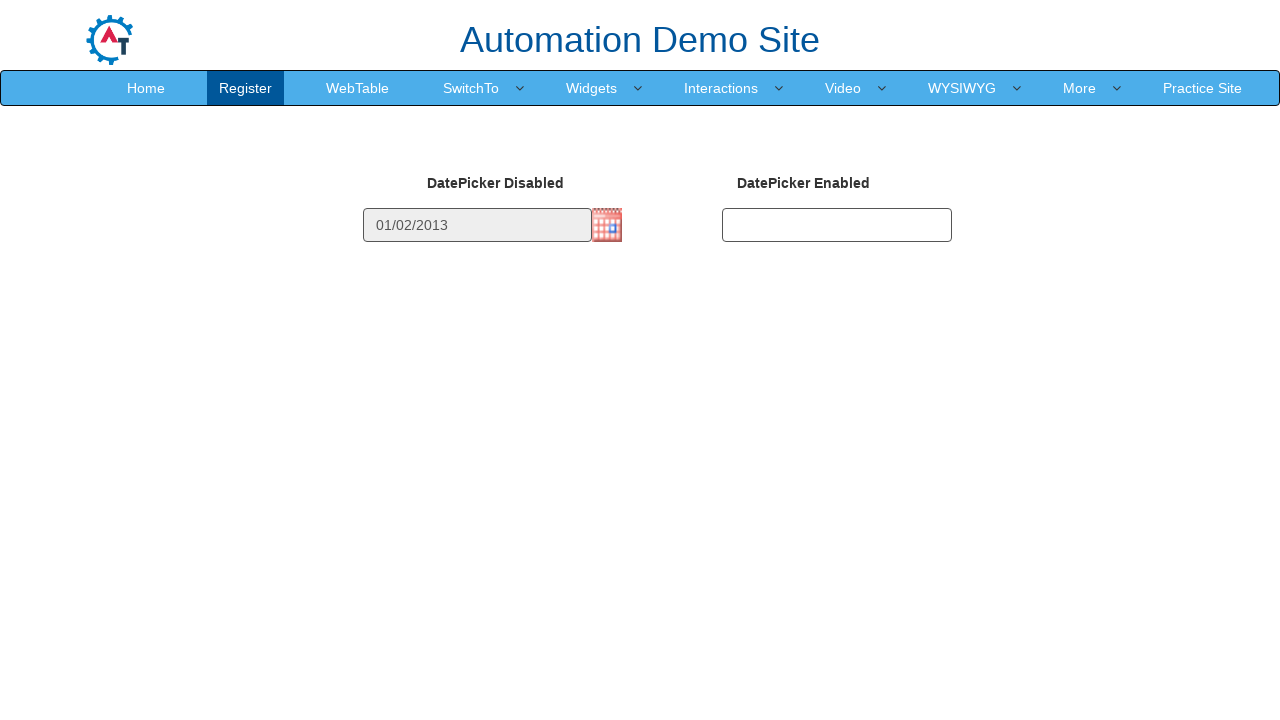

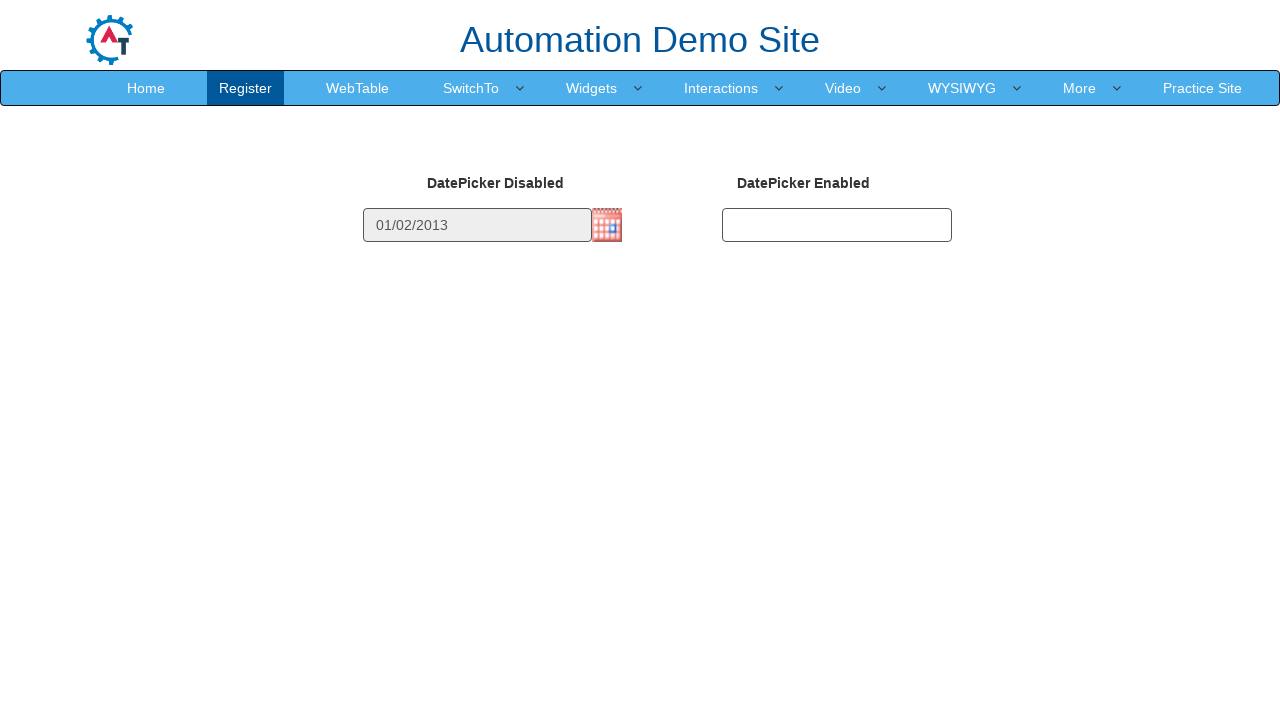